Tests clicking all checkboxes on a table demo page by selecting every checkbox input element

Starting URL: https://vins-udemy.s3.amazonaws.com/java/html/java8-stream-table-1.html

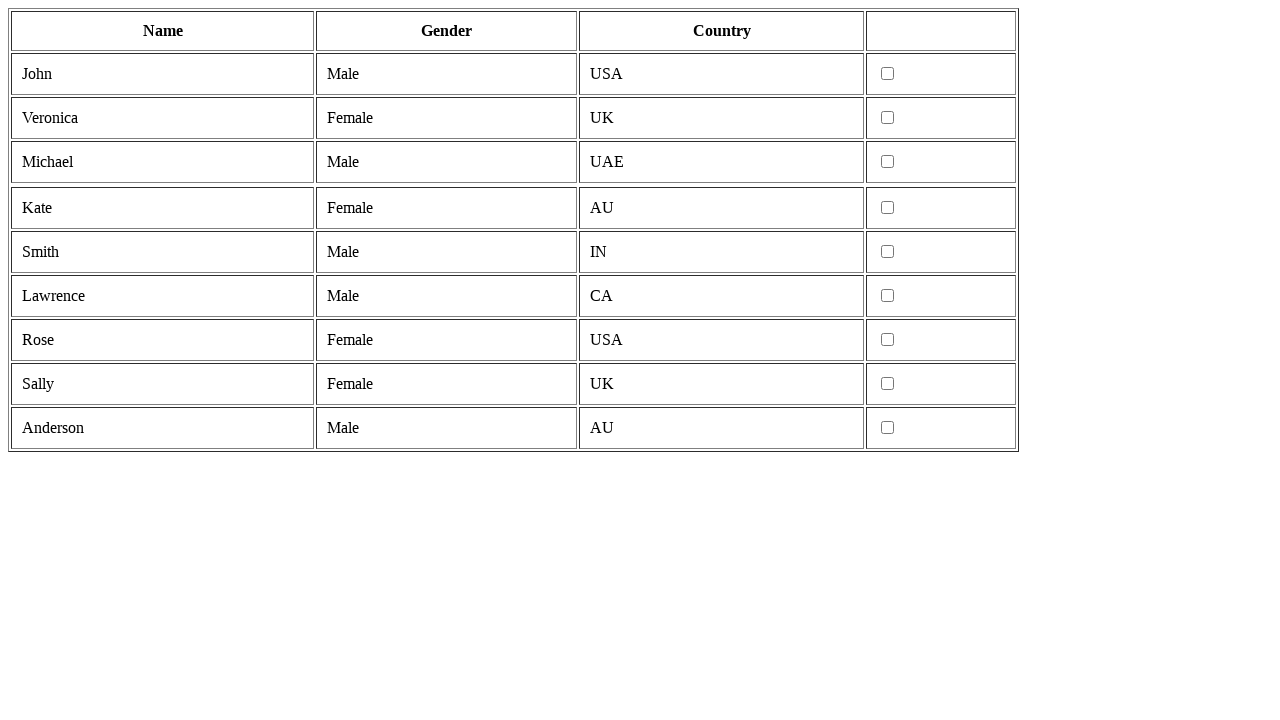

Navigated to Java 8 Stream table demo page
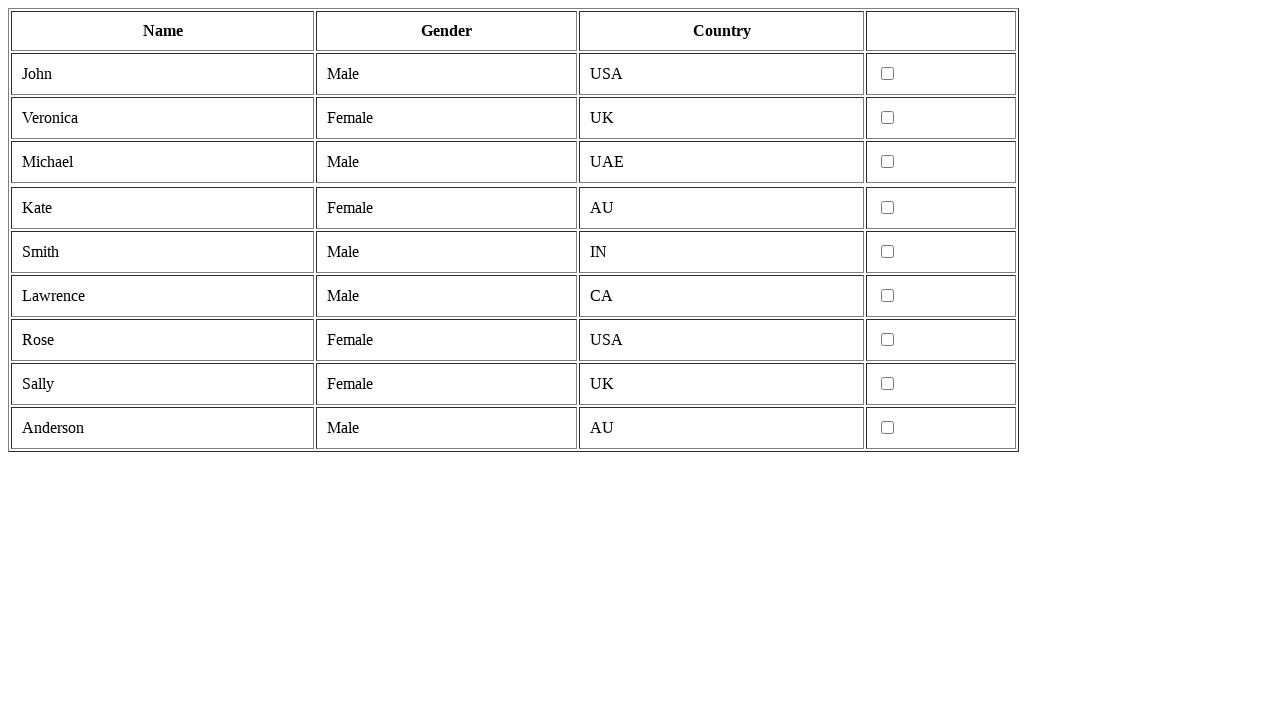

Located all checkbox input elements on the page
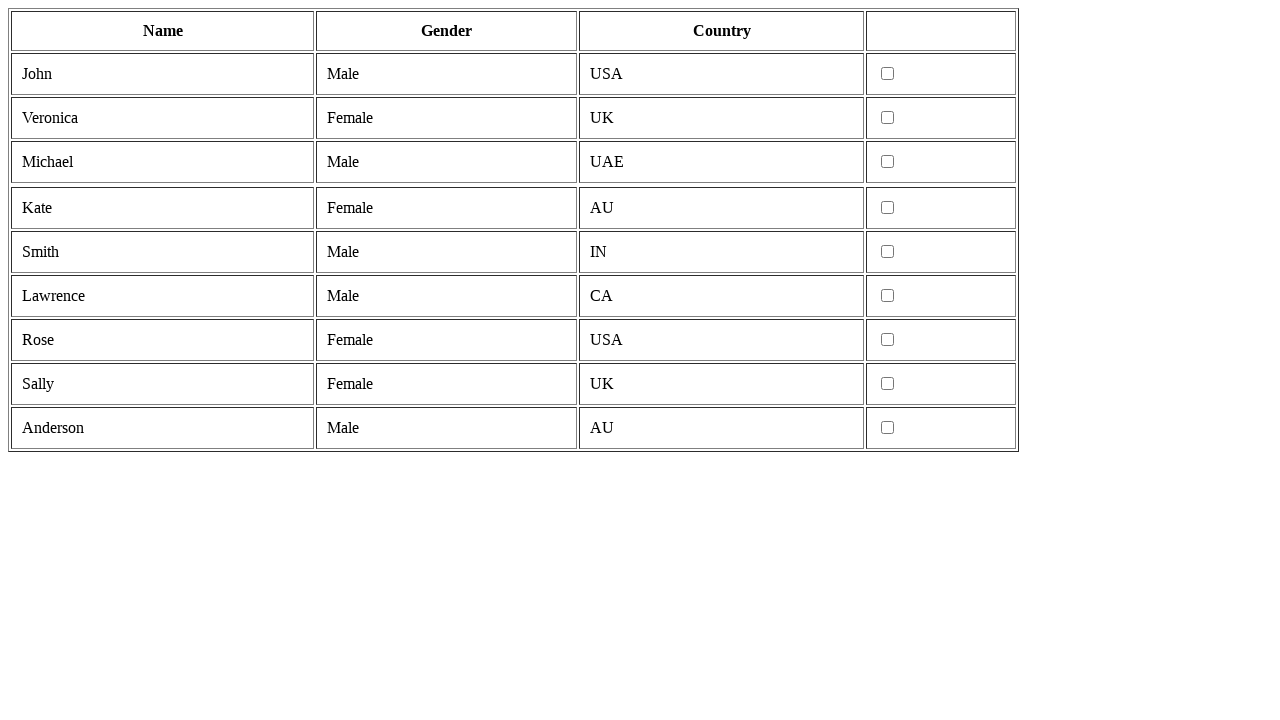

Found 9 checkboxes on the table
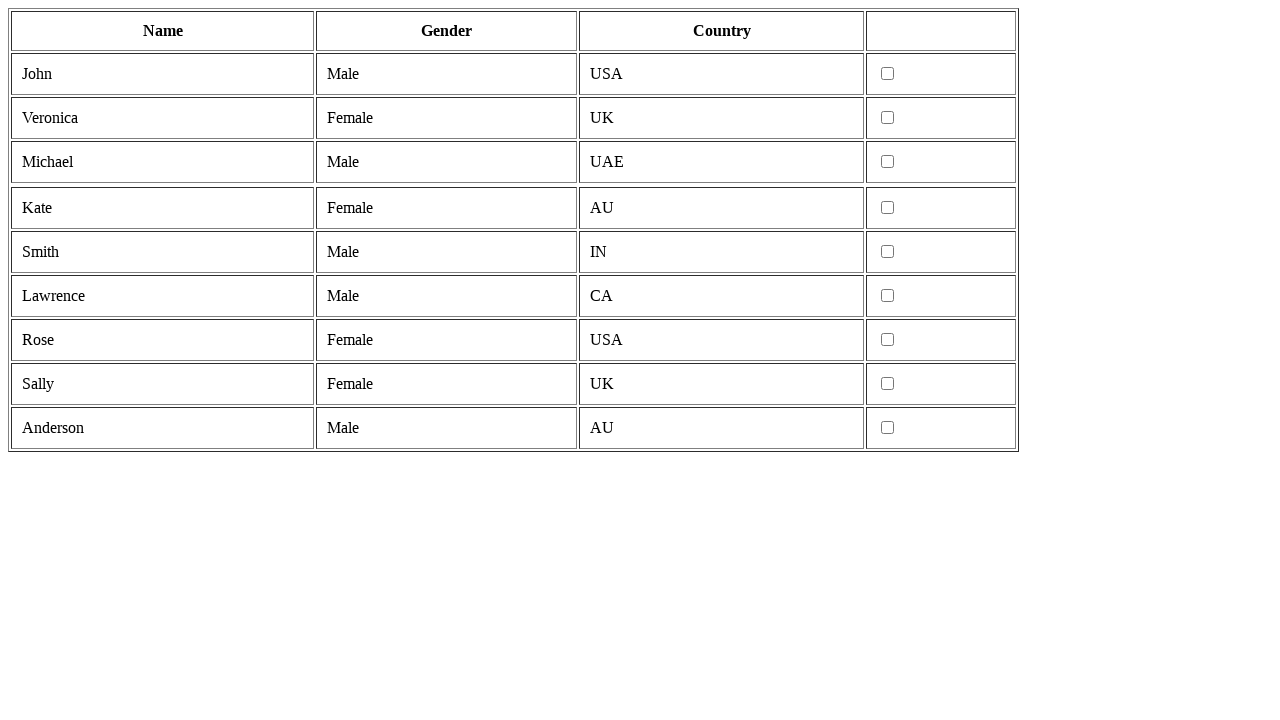

Clicked checkbox 1 of 9 at (888, 74) on input[type='checkbox'] >> nth=0
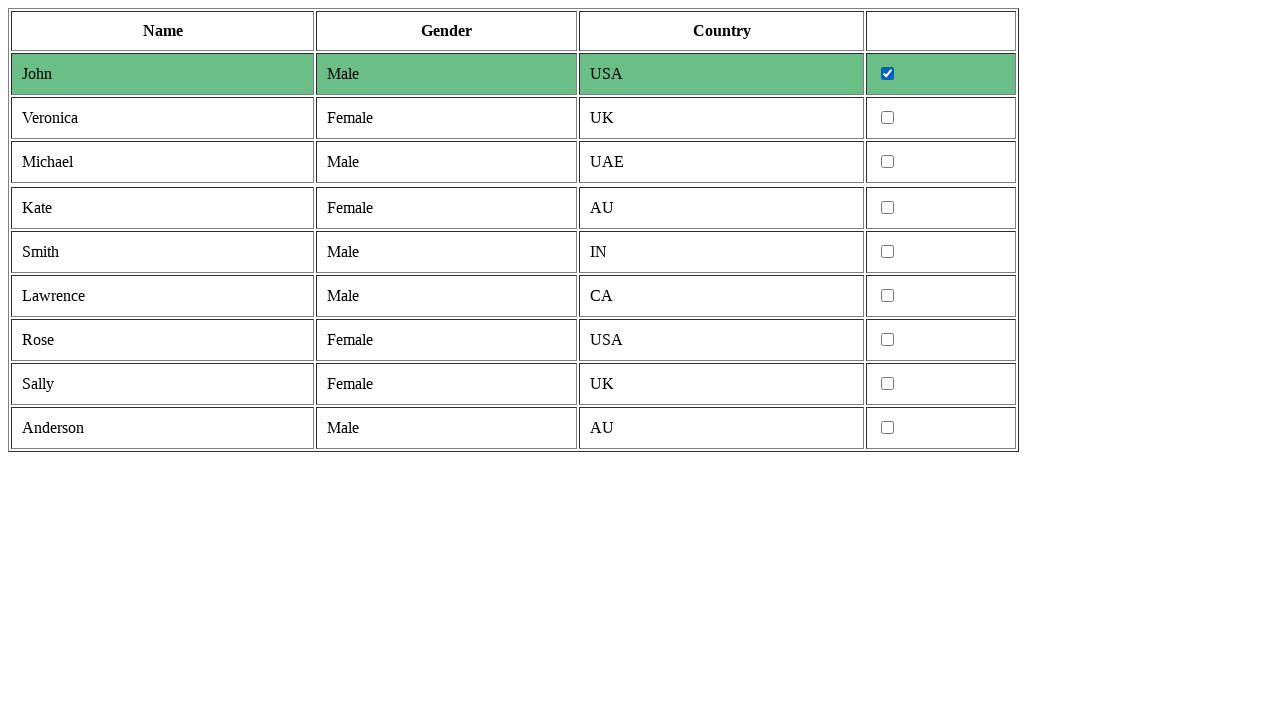

Clicked checkbox 2 of 9 at (888, 118) on input[type='checkbox'] >> nth=1
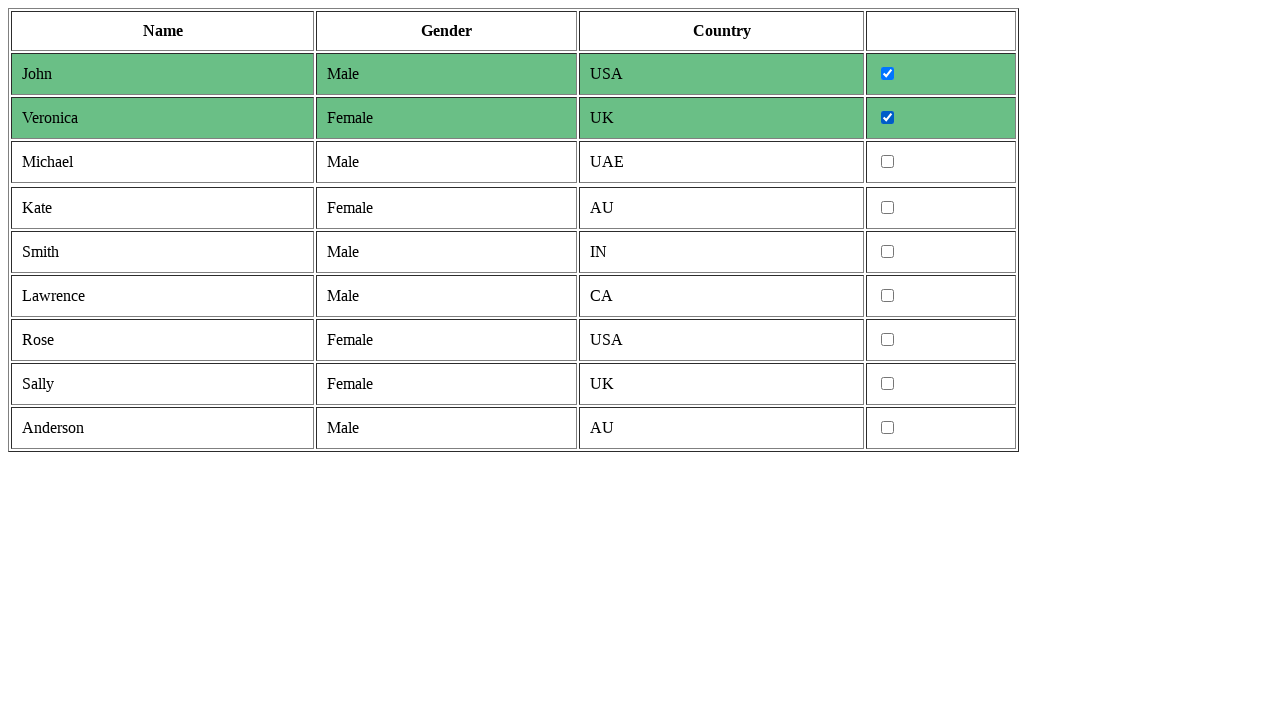

Clicked checkbox 3 of 9 at (888, 162) on input[type='checkbox'] >> nth=2
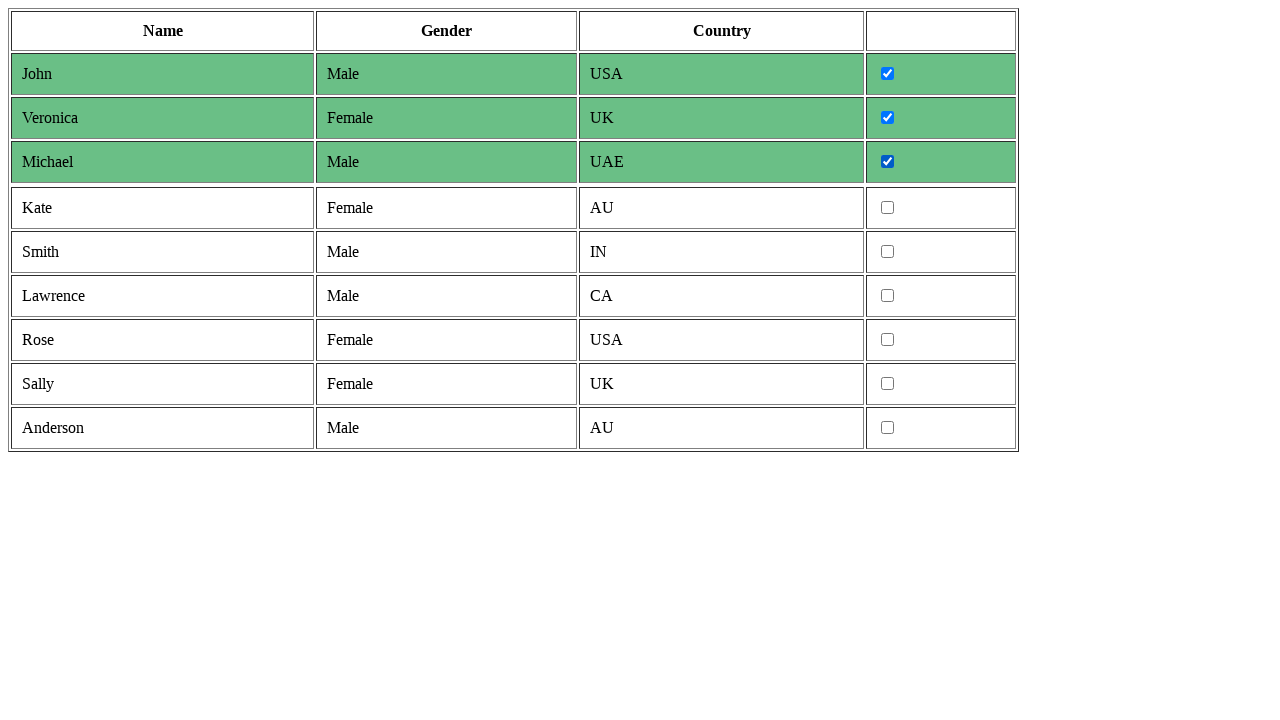

Clicked checkbox 4 of 9 at (888, 208) on input[type='checkbox'] >> nth=3
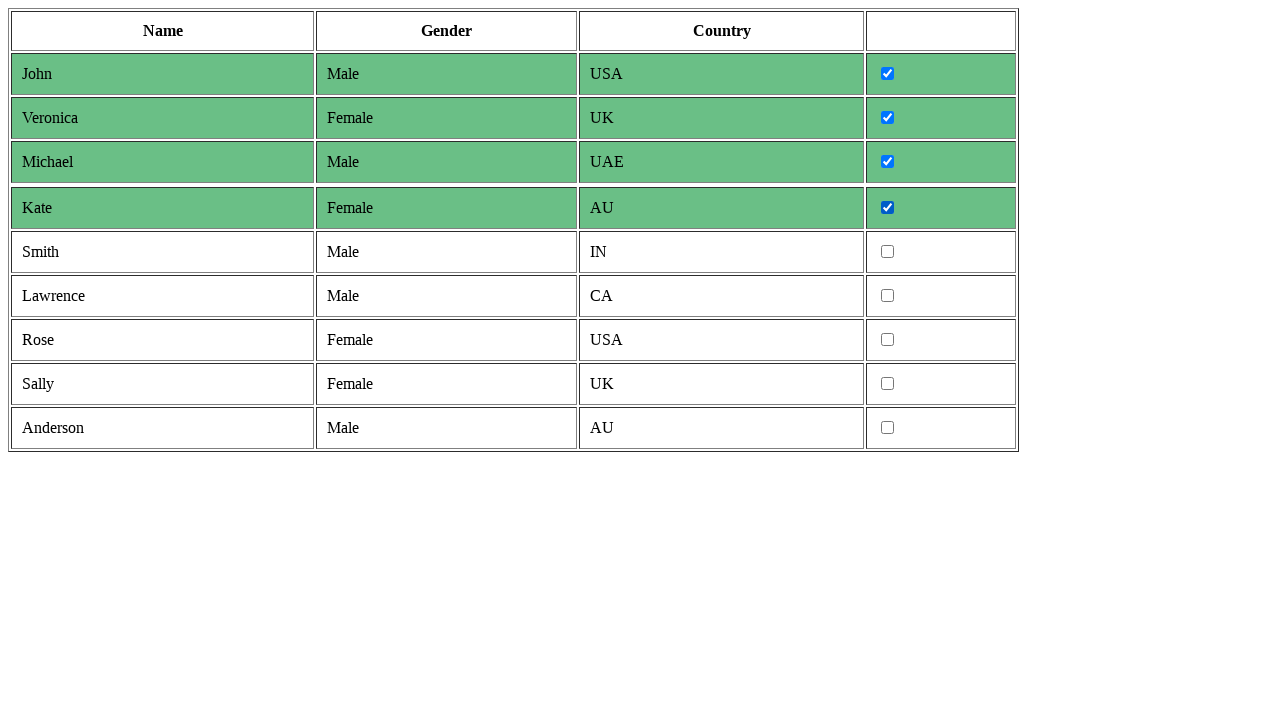

Clicked checkbox 5 of 9 at (888, 252) on input[type='checkbox'] >> nth=4
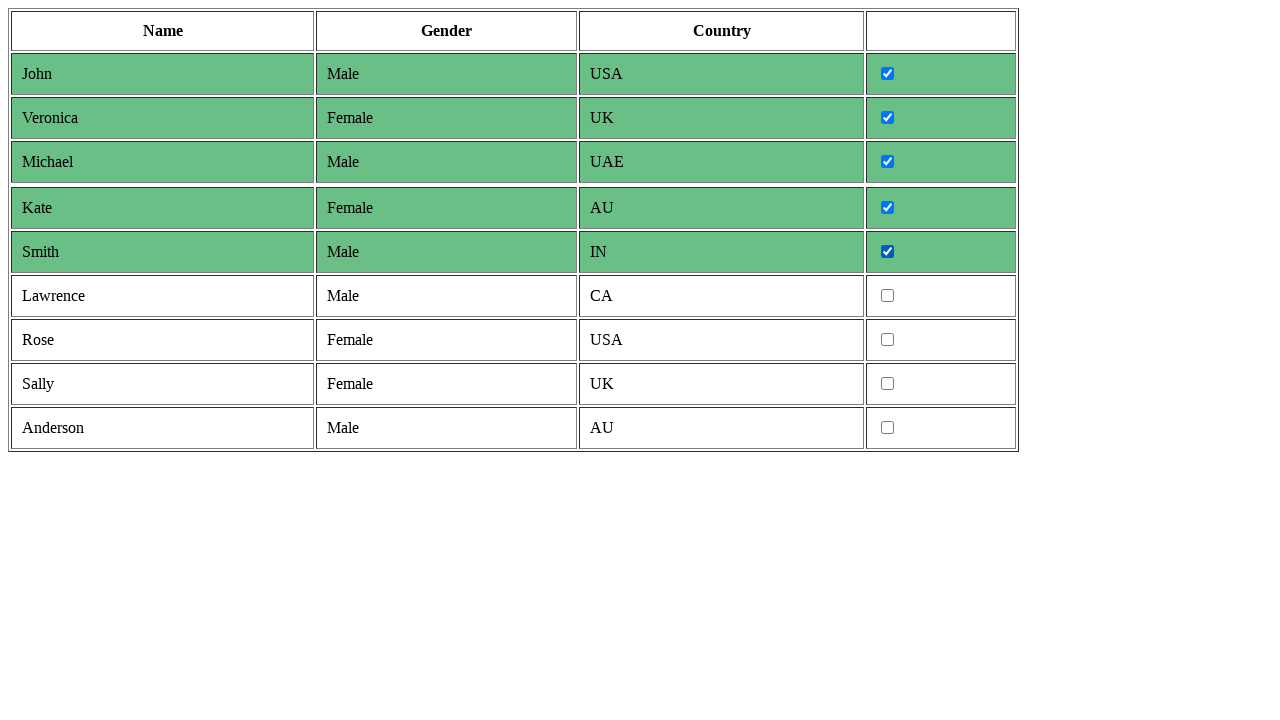

Clicked checkbox 6 of 9 at (888, 296) on input[type='checkbox'] >> nth=5
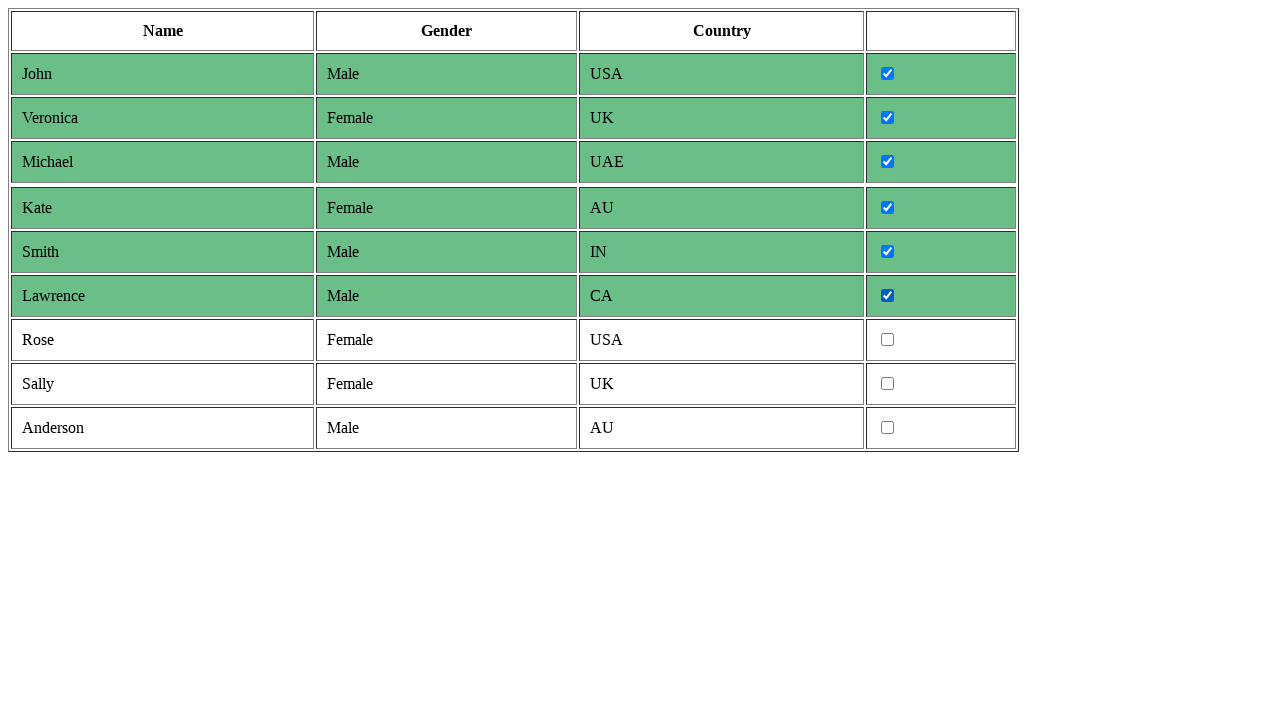

Clicked checkbox 7 of 9 at (888, 340) on input[type='checkbox'] >> nth=6
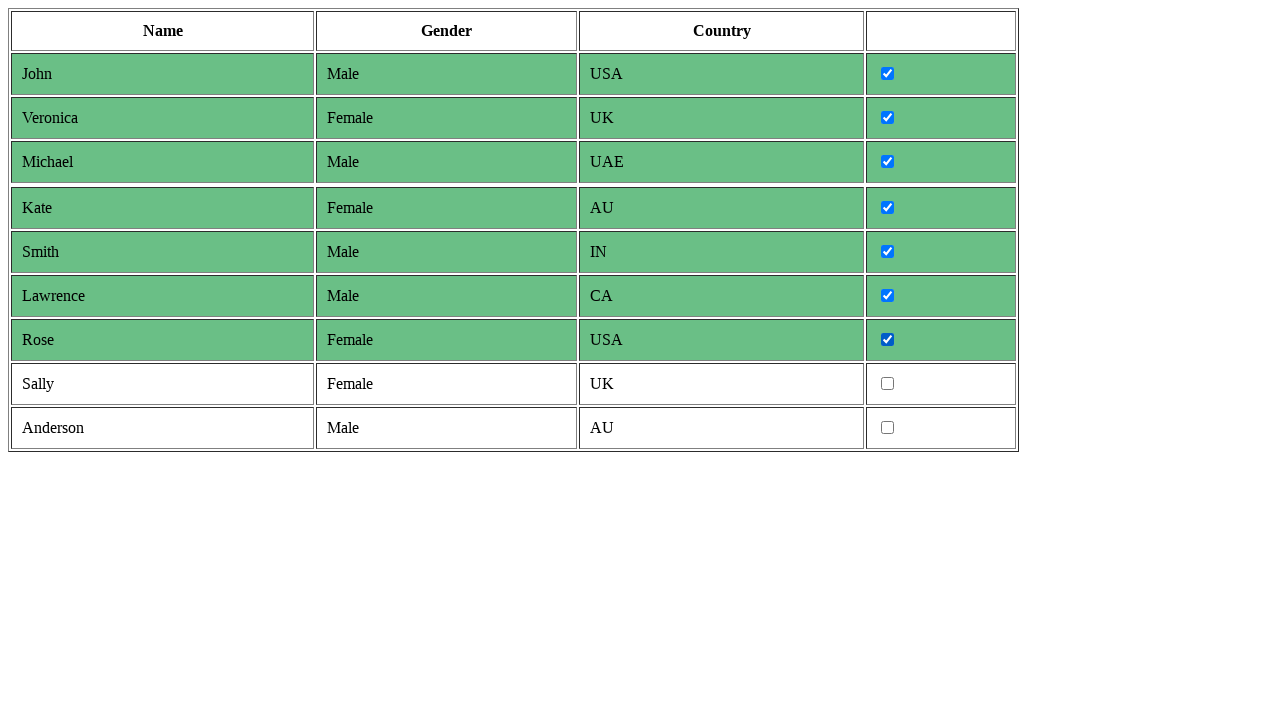

Clicked checkbox 8 of 9 at (888, 384) on input[type='checkbox'] >> nth=7
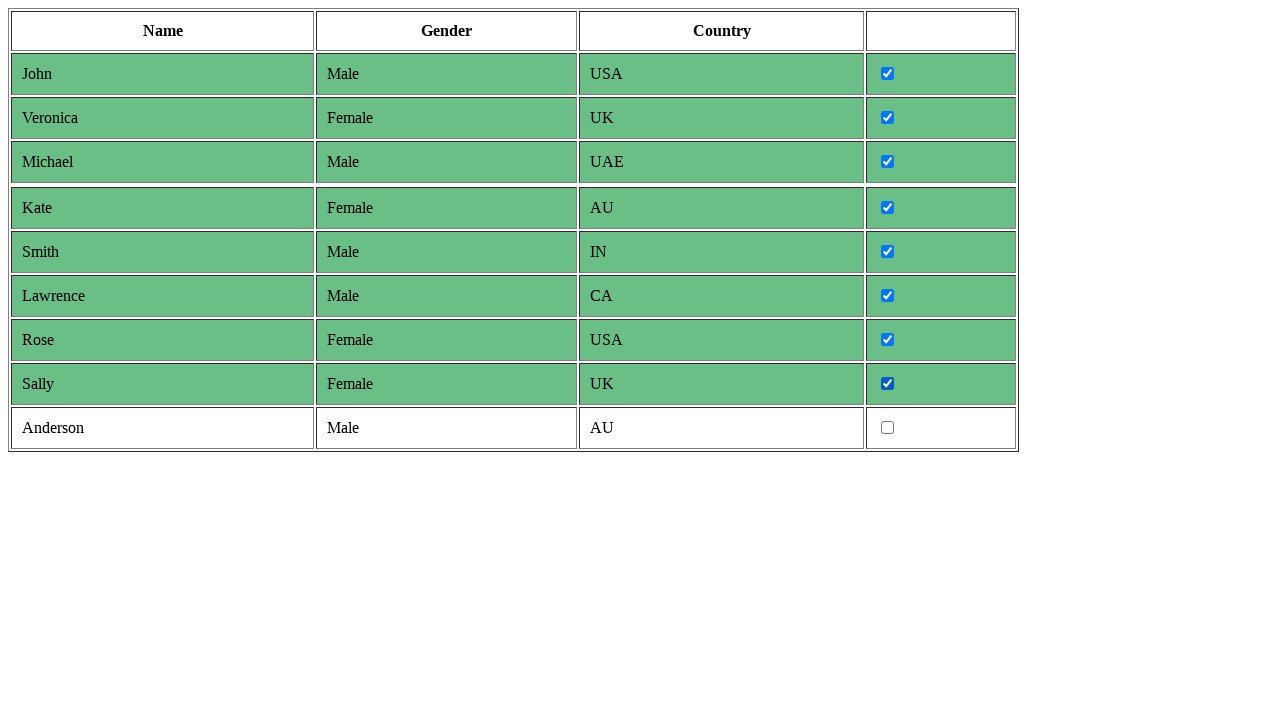

Clicked checkbox 9 of 9 at (888, 428) on input[type='checkbox'] >> nth=8
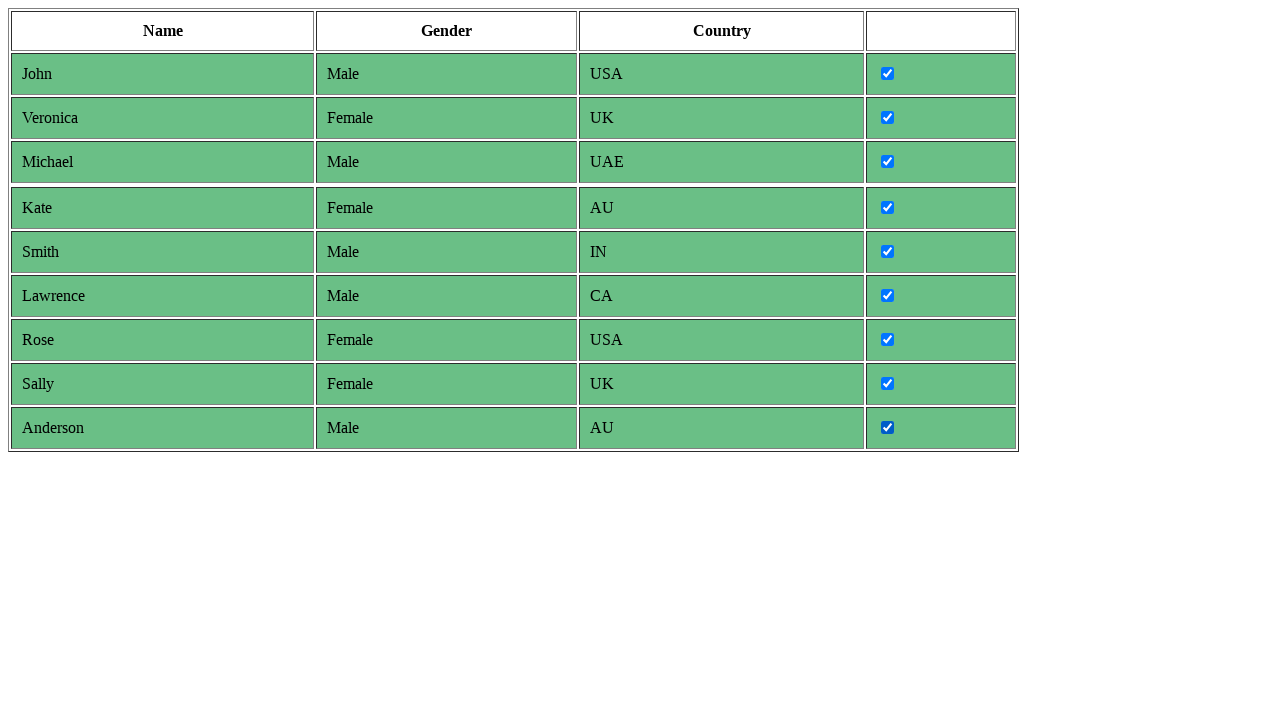

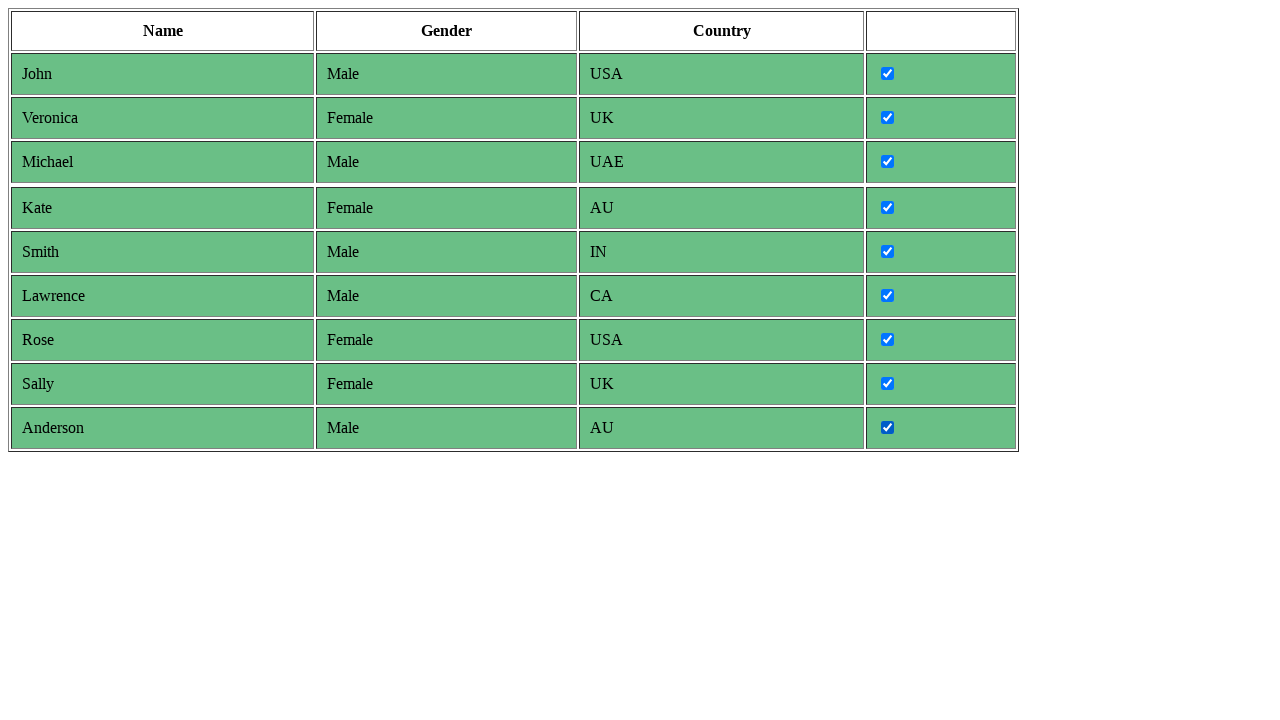